Tests that the "Магазины" (Stores) menu item is visible, clickable, and navigates to a different page.

Starting URL: https://sew-irk.ru/

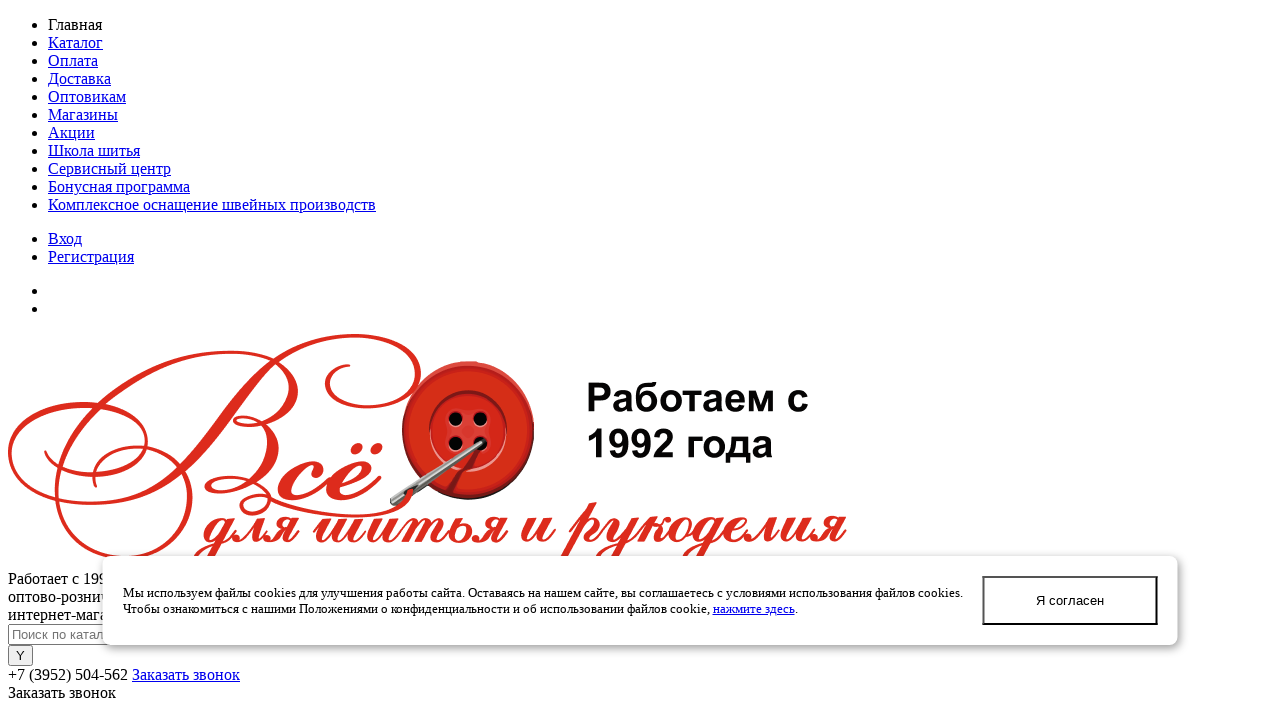

Page body loaded
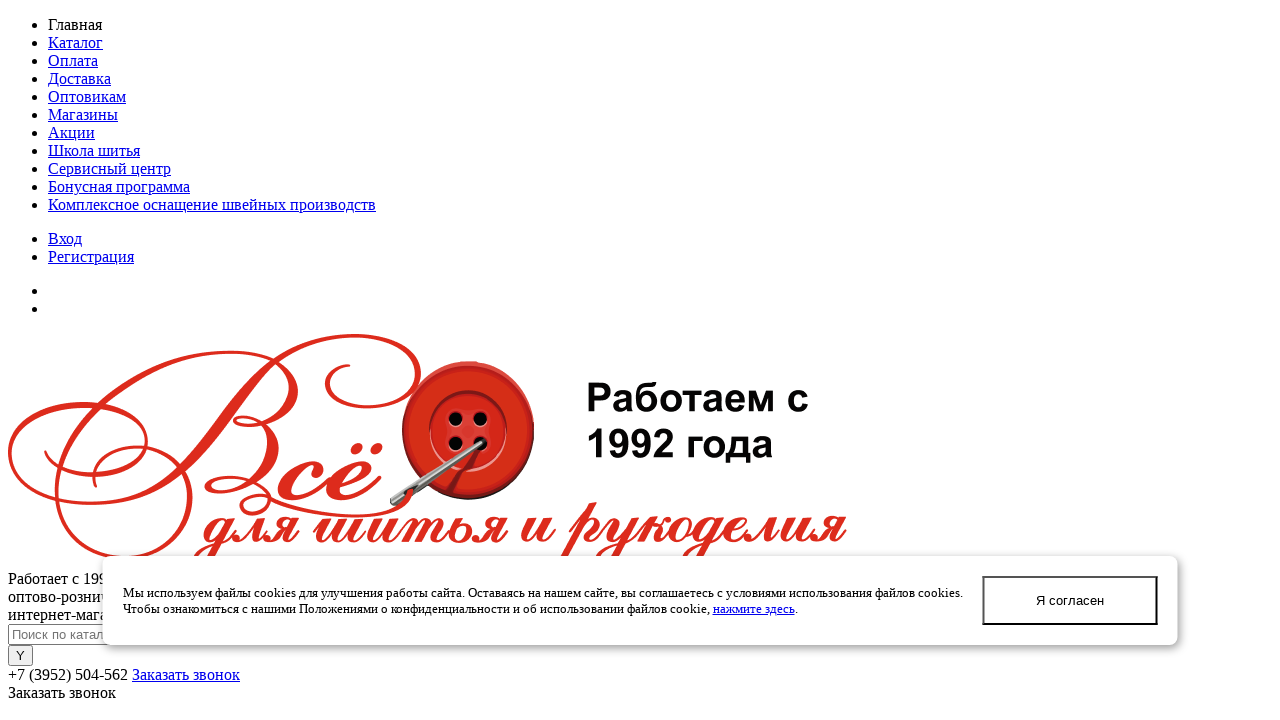

Located 'Магазины' (Stores) menu item
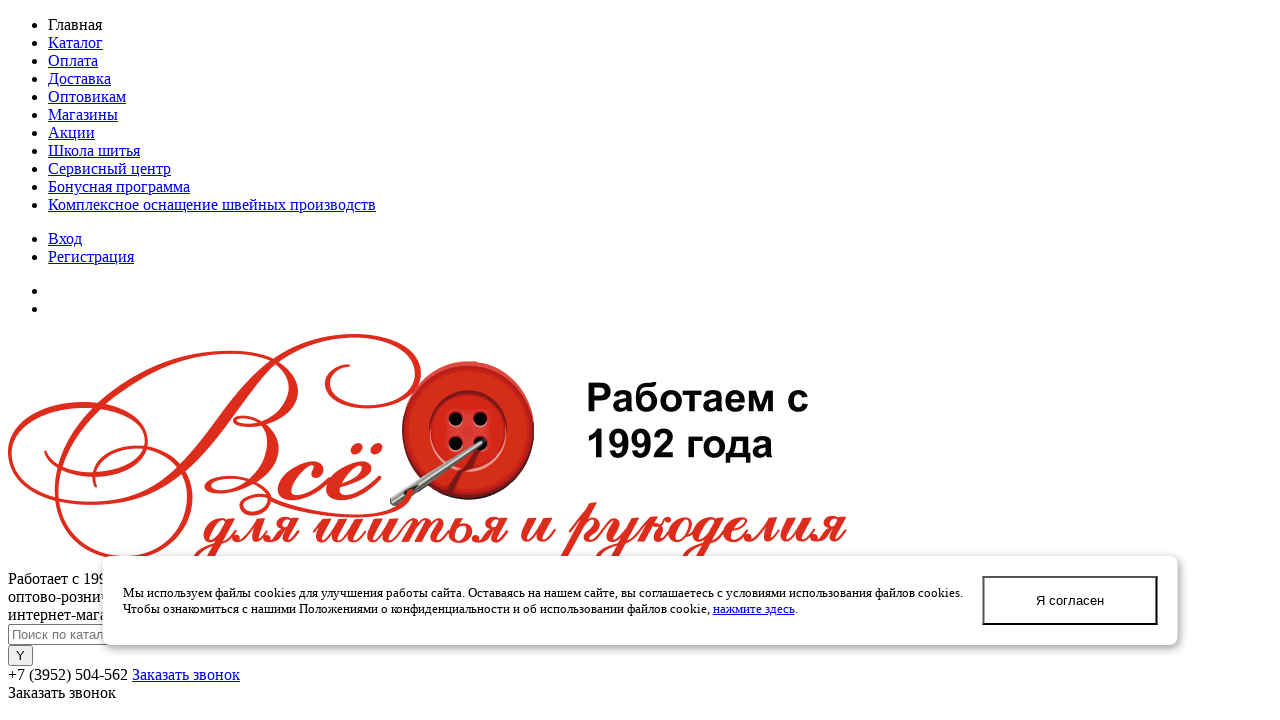

'Магазины' menu item became visible
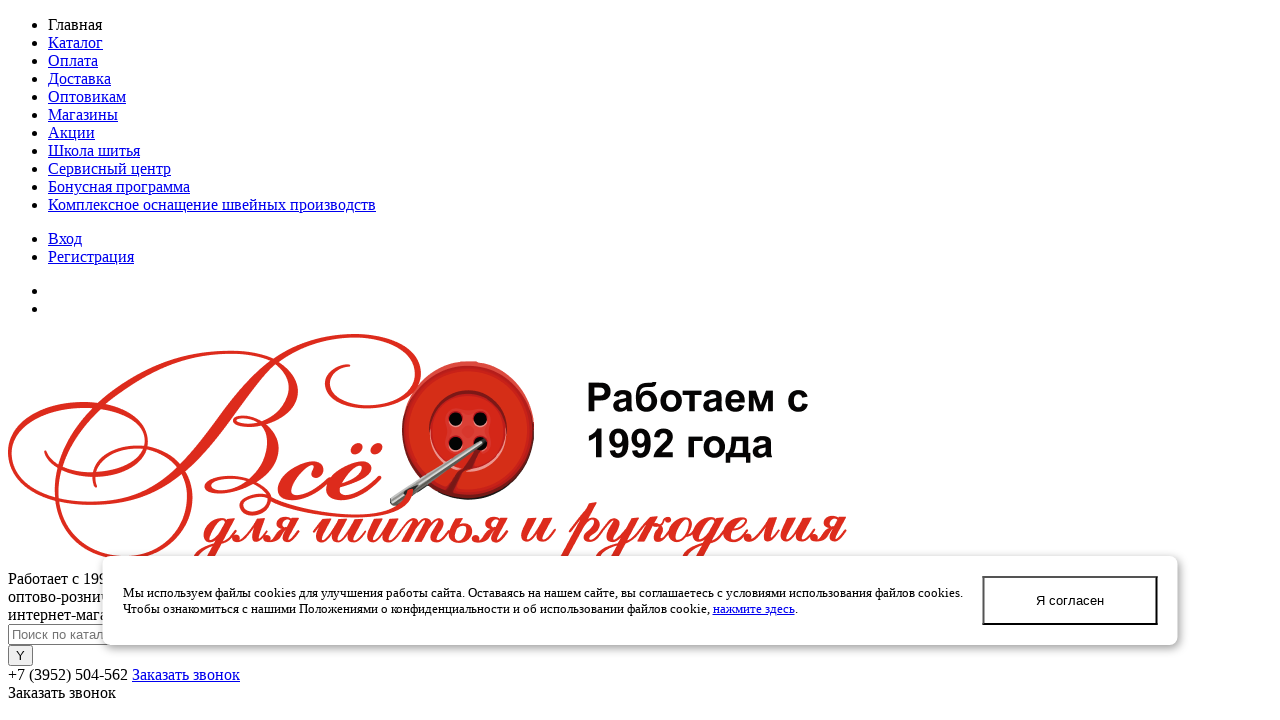

Clicked 'Магазины' menu item at (83, 114) on xpath=//div[@class='subTableColumn']//a[normalize-space(text())='Магазины']
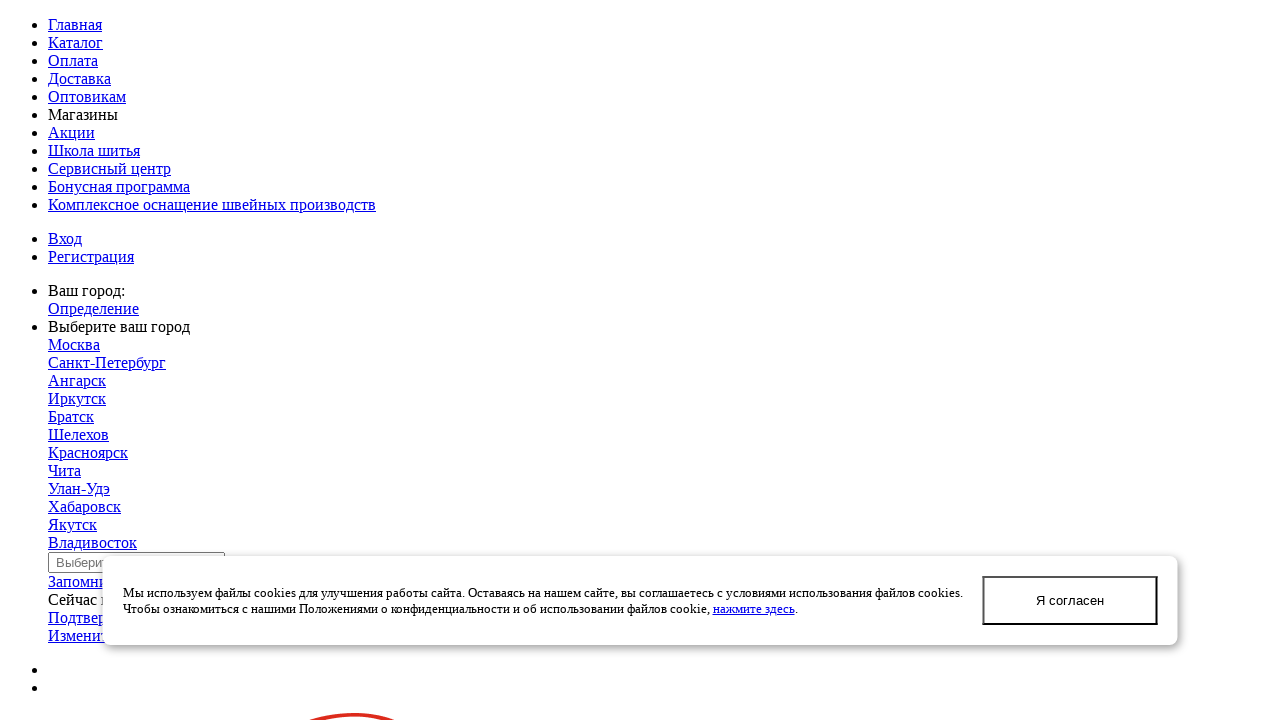

Page loaded after clicking 'Магазины' menu item
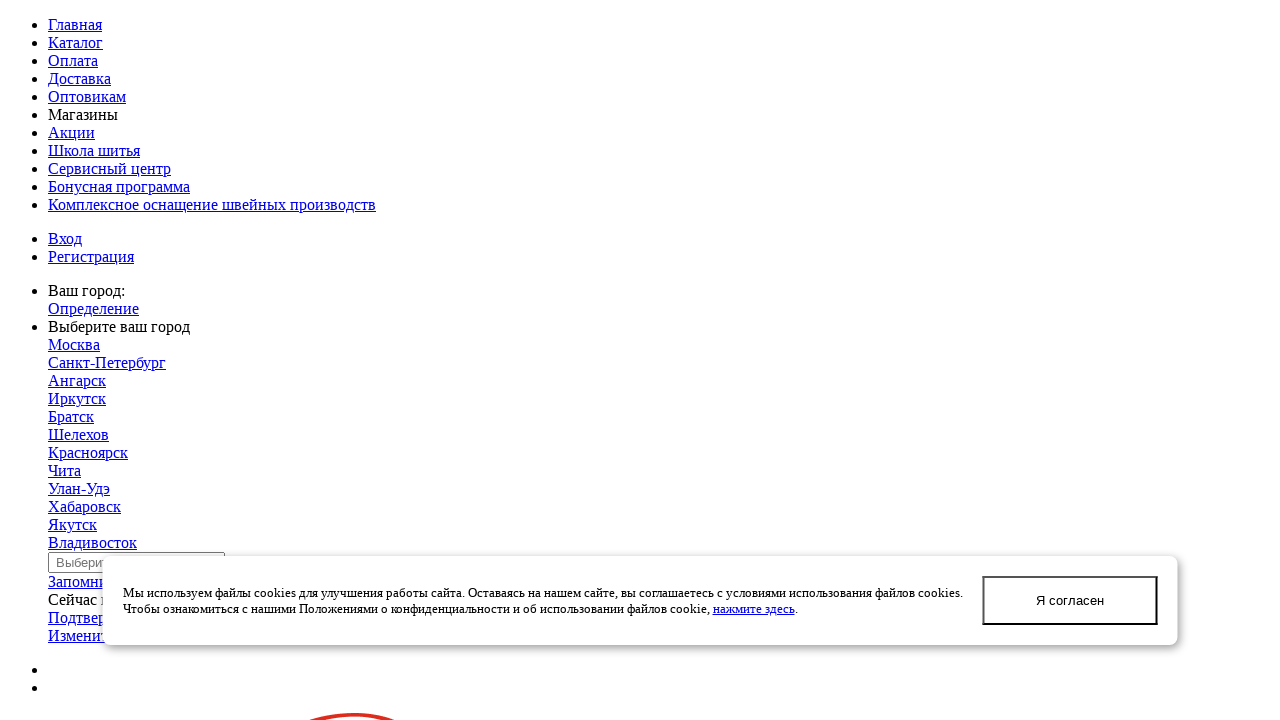

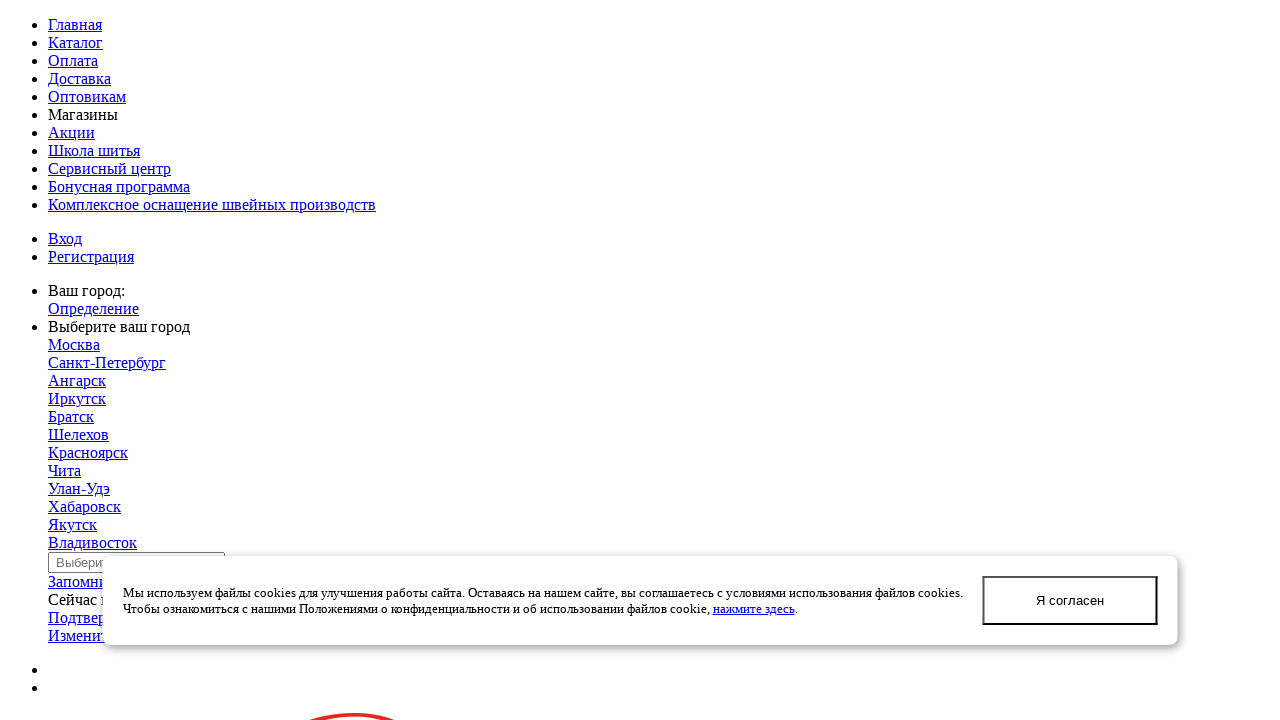